Navigates to TodoMVC website and clicks the Blog link

Starting URL: https://todomvc.com/

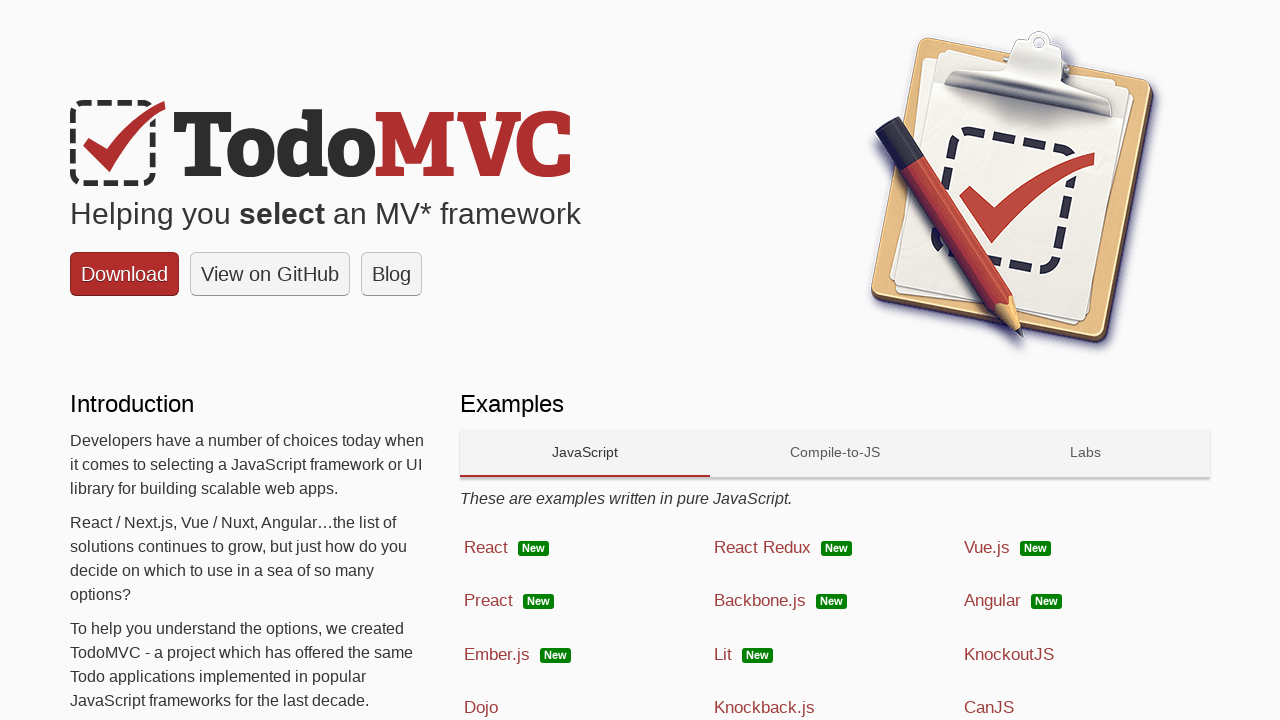

Navigated to TodoMVC website
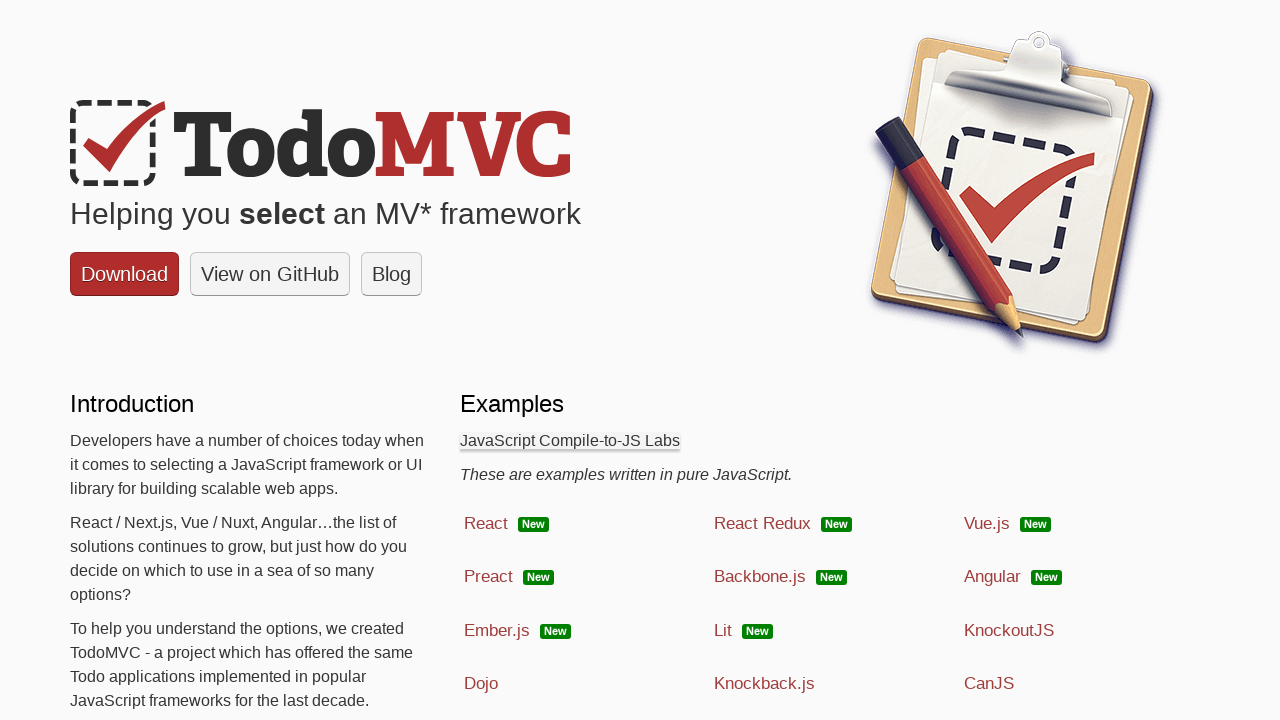

Clicked the Blog link at (392, 274) on internal:role=link[name="Blog"i]
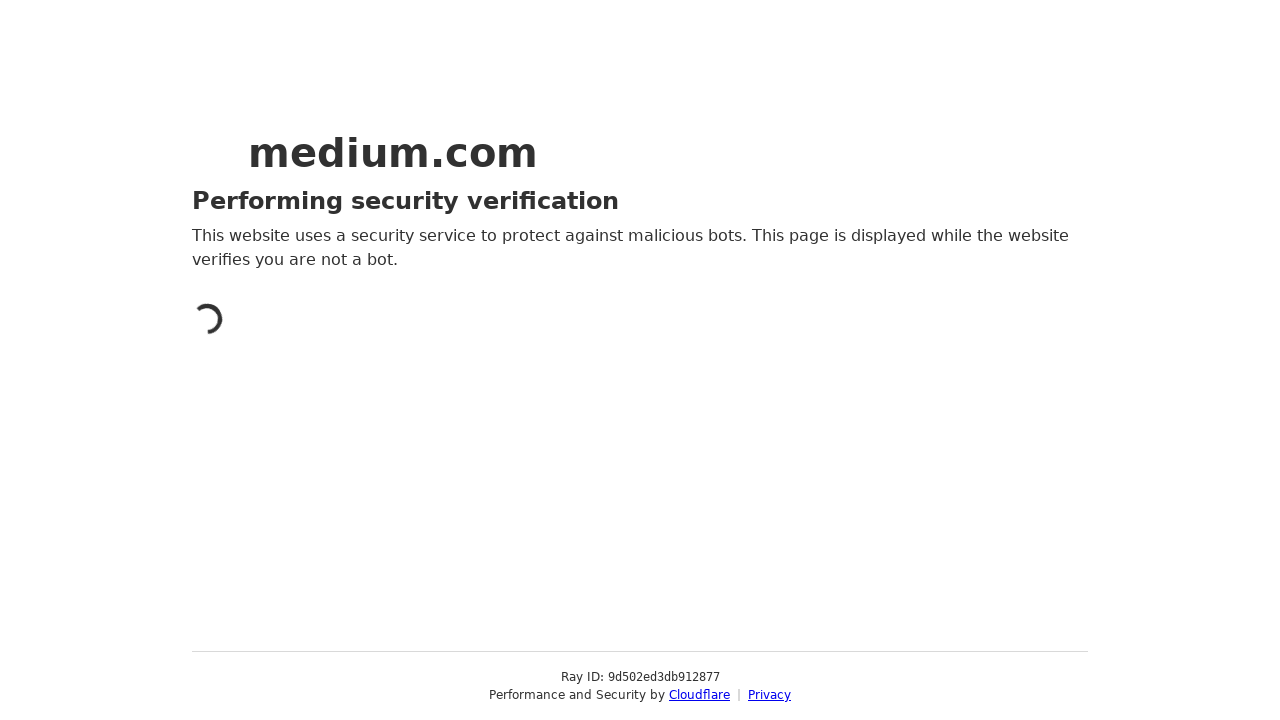

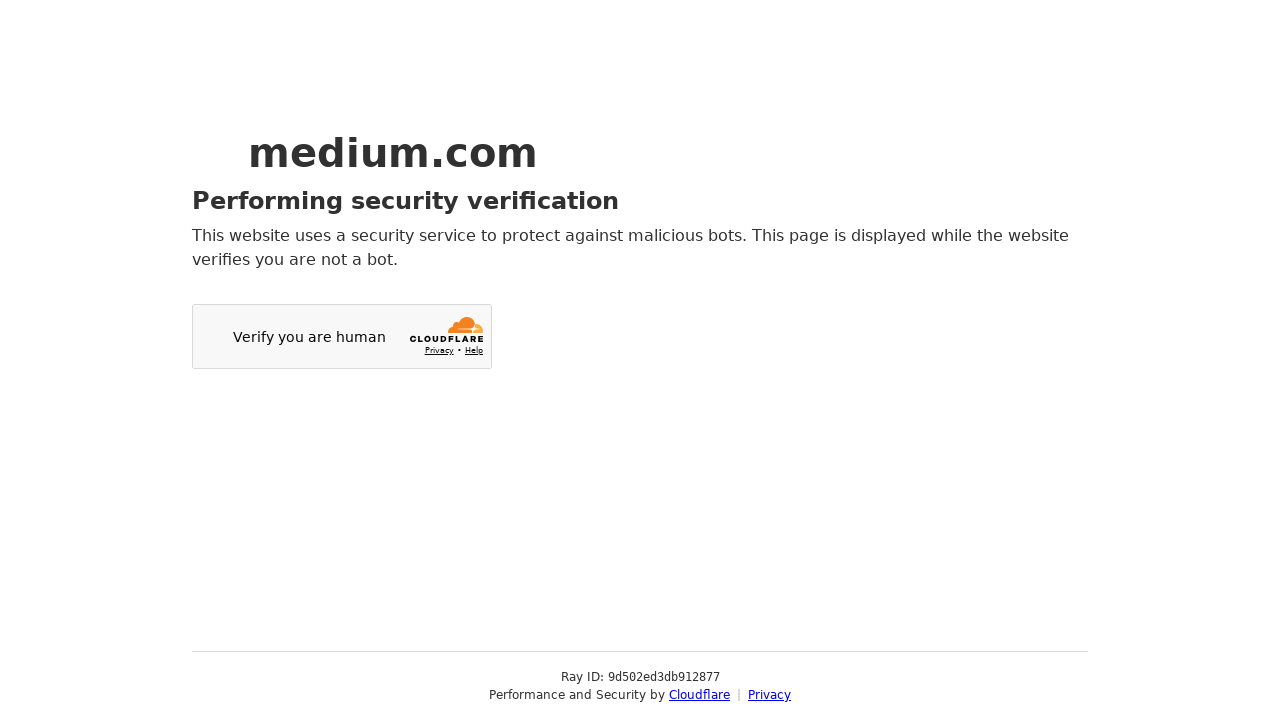